Tests device emulation by navigating to testleaf.com using Galaxy Note 3 device settings and waiting for the page to load.

Starting URL: https://www.testleaf.com/

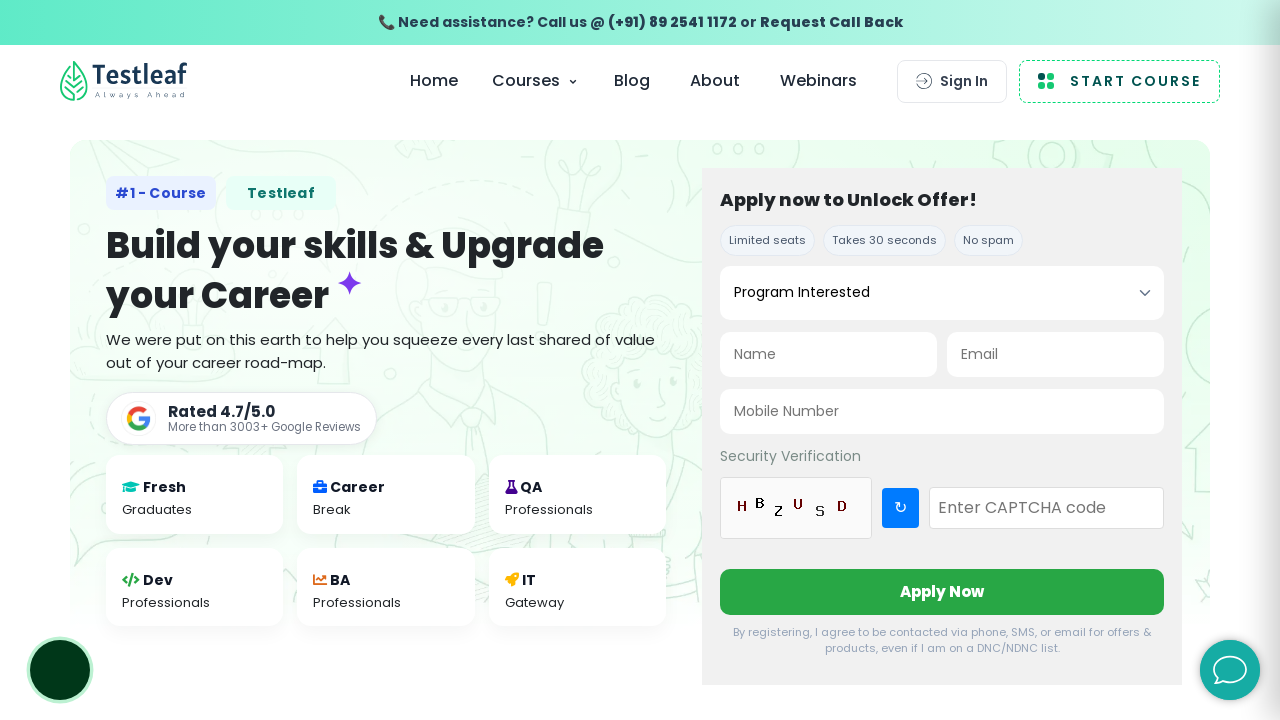

Waited 4 seconds for the page to fully load on Galaxy Note 3 emulation
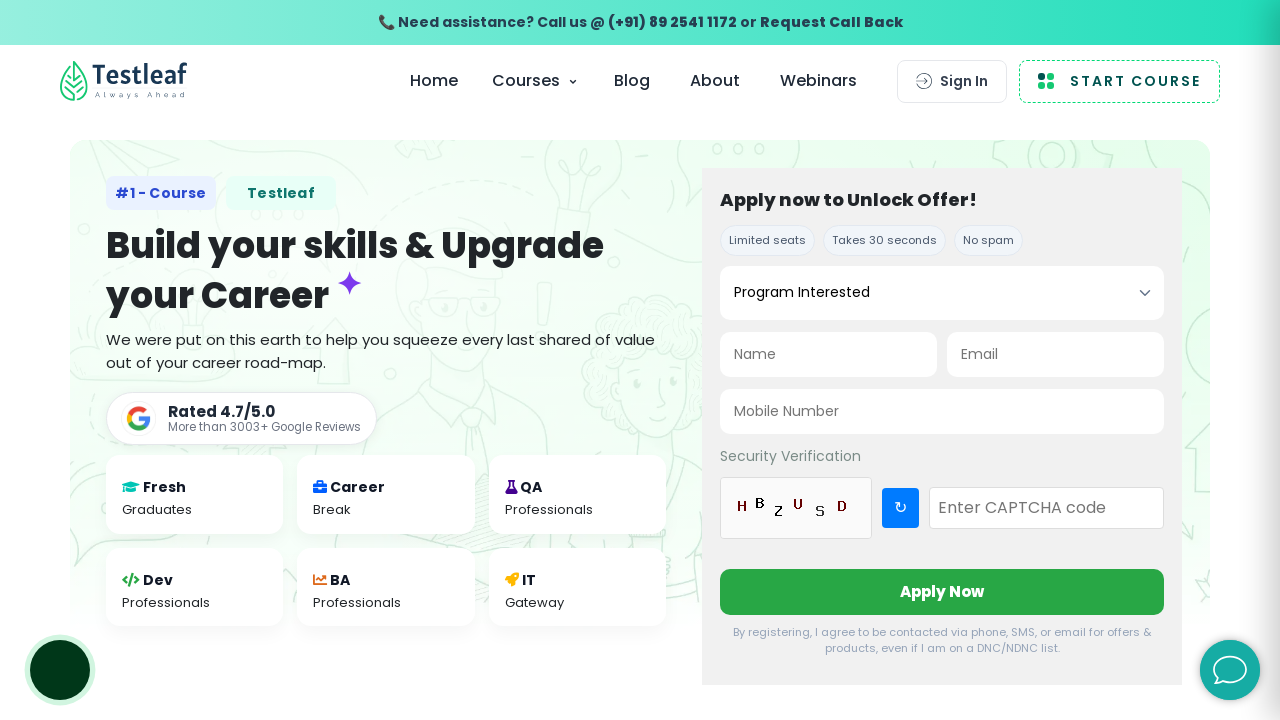

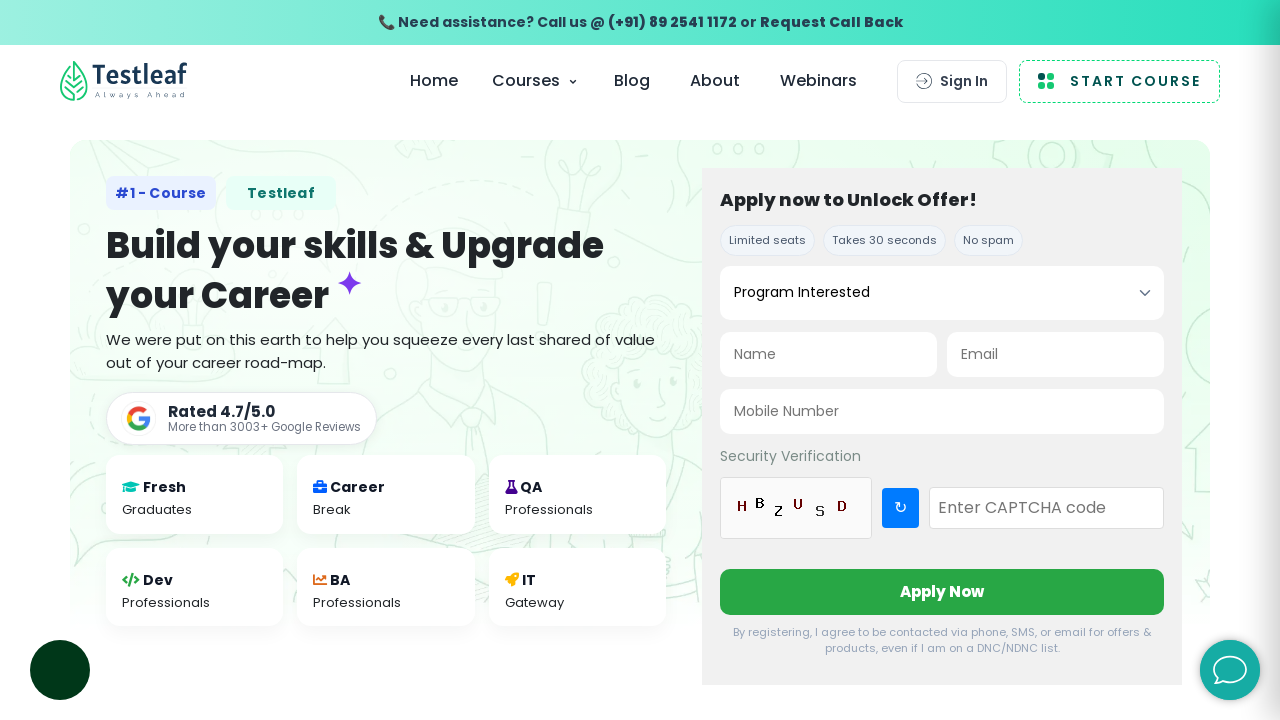